Tests that edits are saved when the input loses focus (blur event)

Starting URL: https://demo.playwright.dev/todomvc

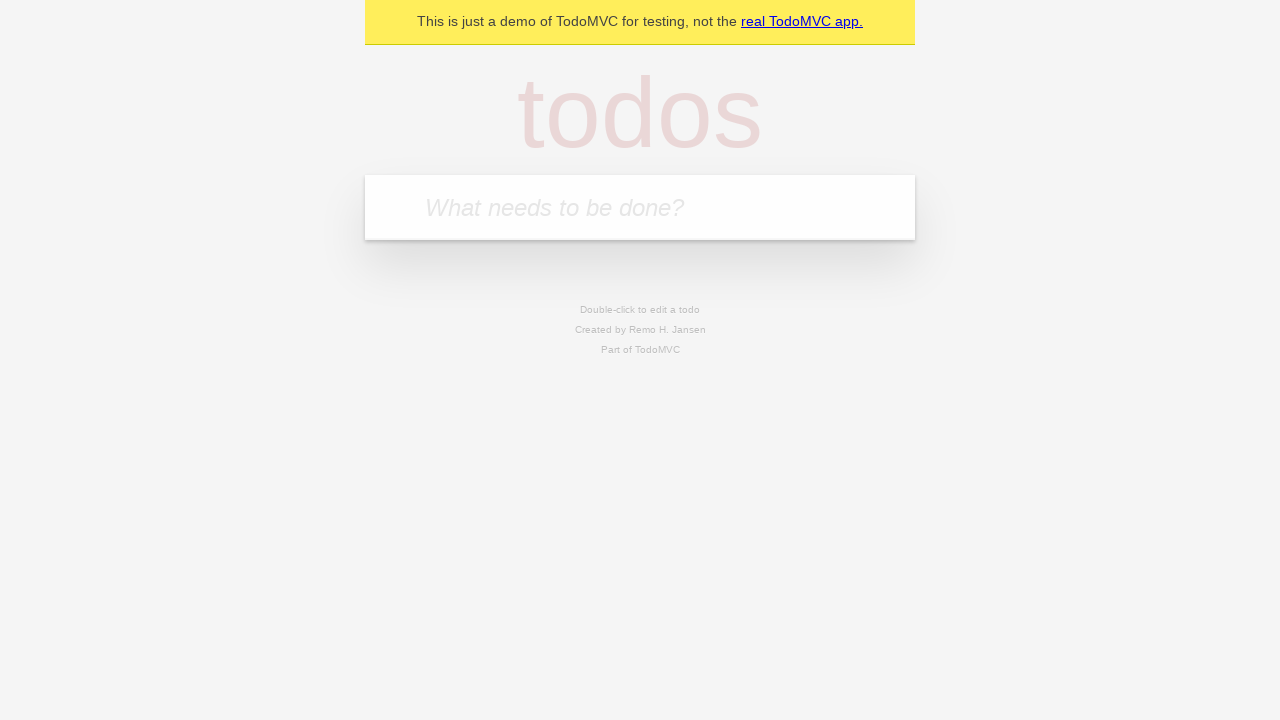

Filled new todo input with 'buy some cheese' on internal:attr=[placeholder="What needs to be done?"i]
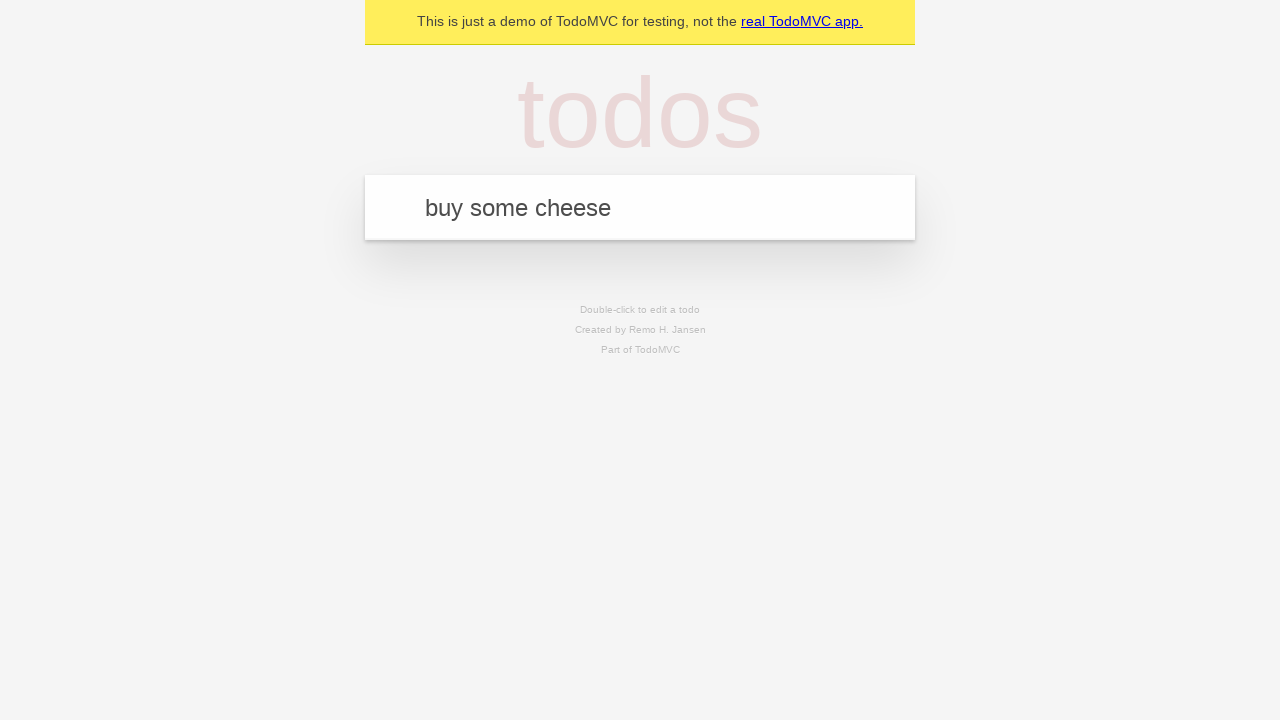

Pressed Enter to create todo 'buy some cheese' on internal:attr=[placeholder="What needs to be done?"i]
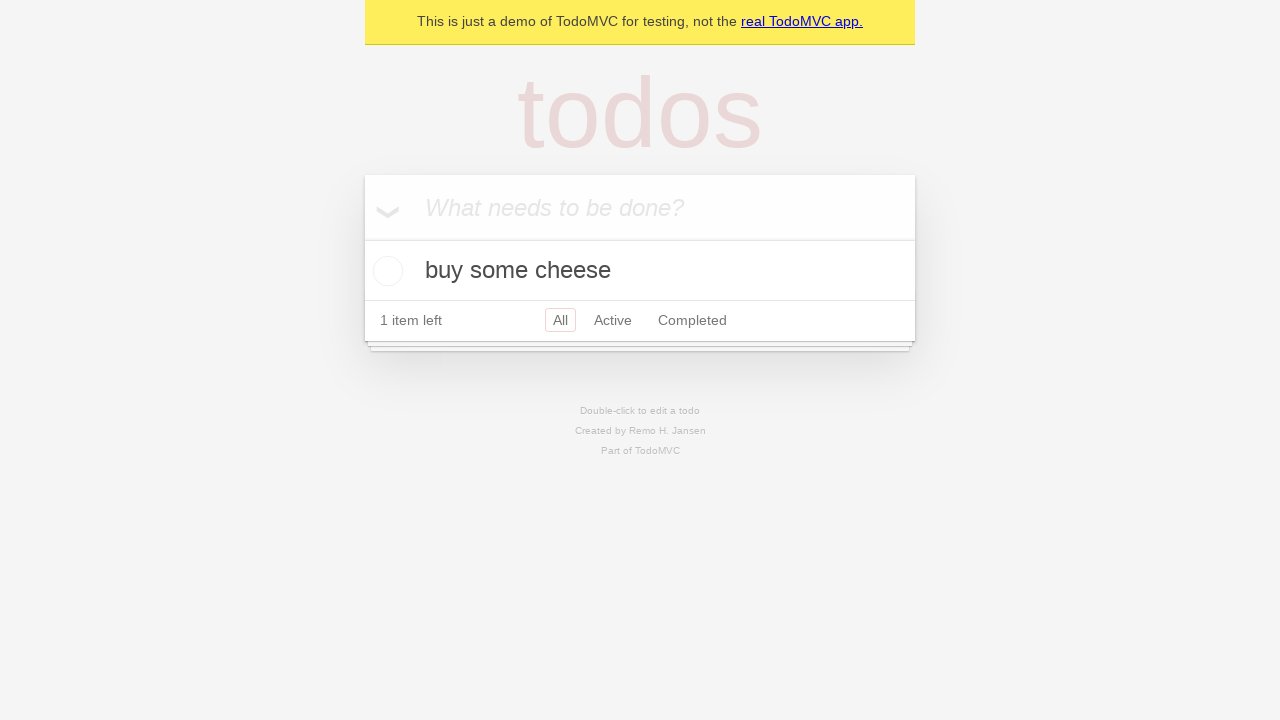

Filled new todo input with 'feed the cat' on internal:attr=[placeholder="What needs to be done?"i]
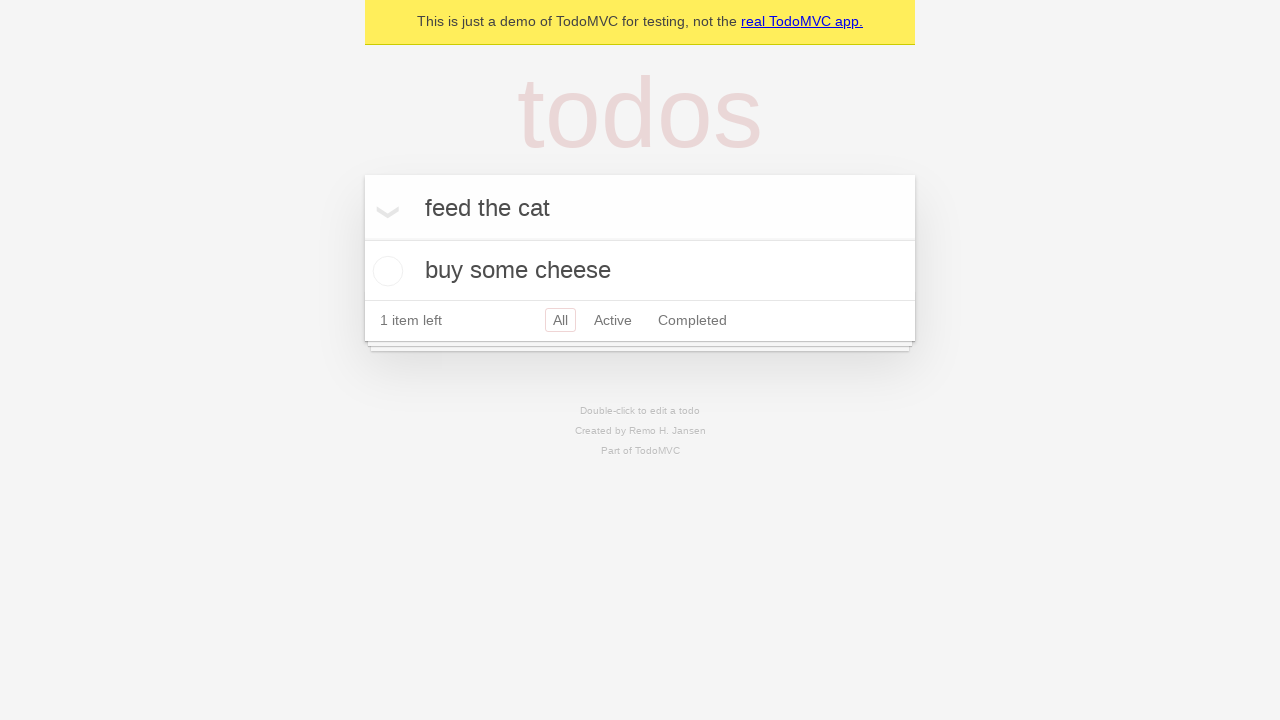

Pressed Enter to create todo 'feed the cat' on internal:attr=[placeholder="What needs to be done?"i]
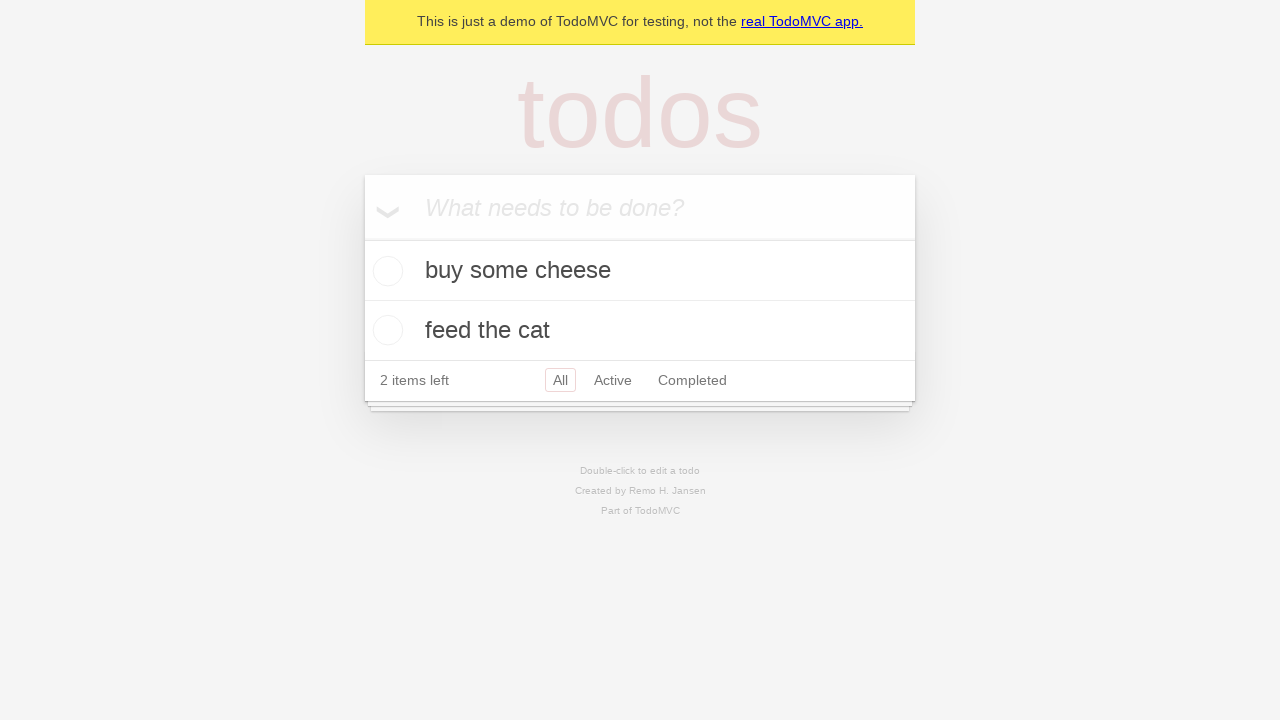

Filled new todo input with 'book a doctors appointment' on internal:attr=[placeholder="What needs to be done?"i]
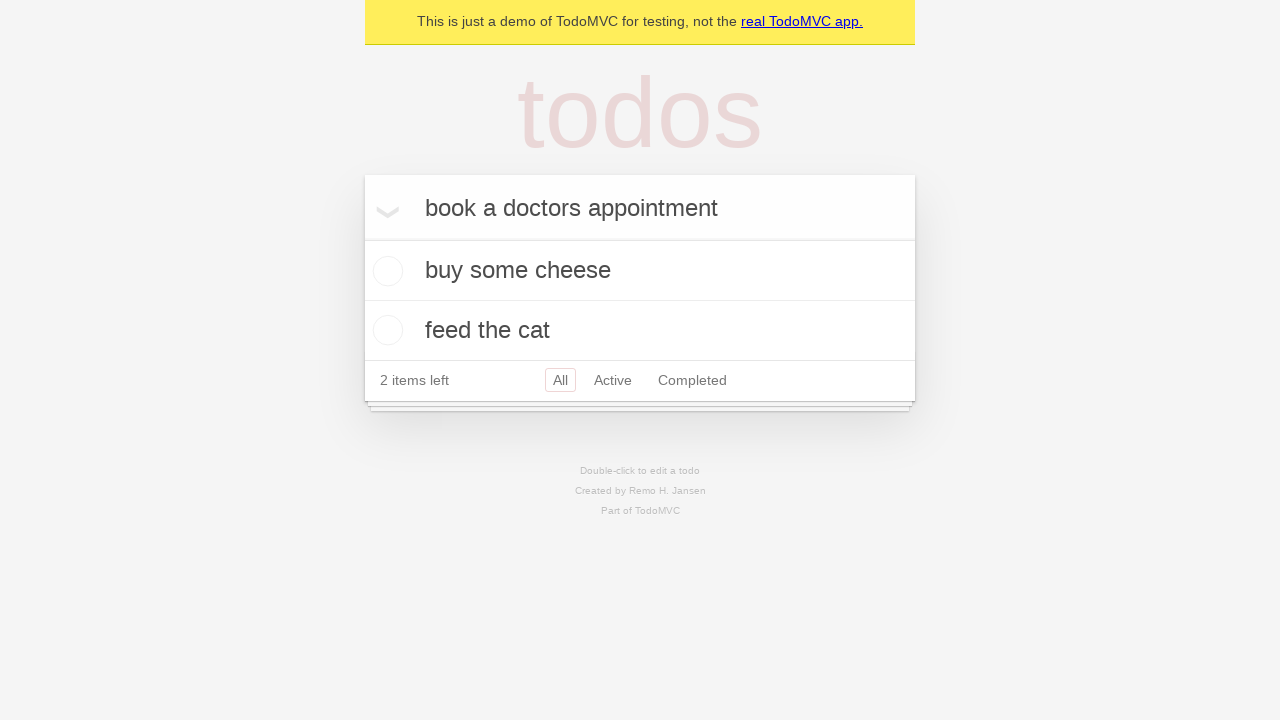

Pressed Enter to create todo 'book a doctors appointment' on internal:attr=[placeholder="What needs to be done?"i]
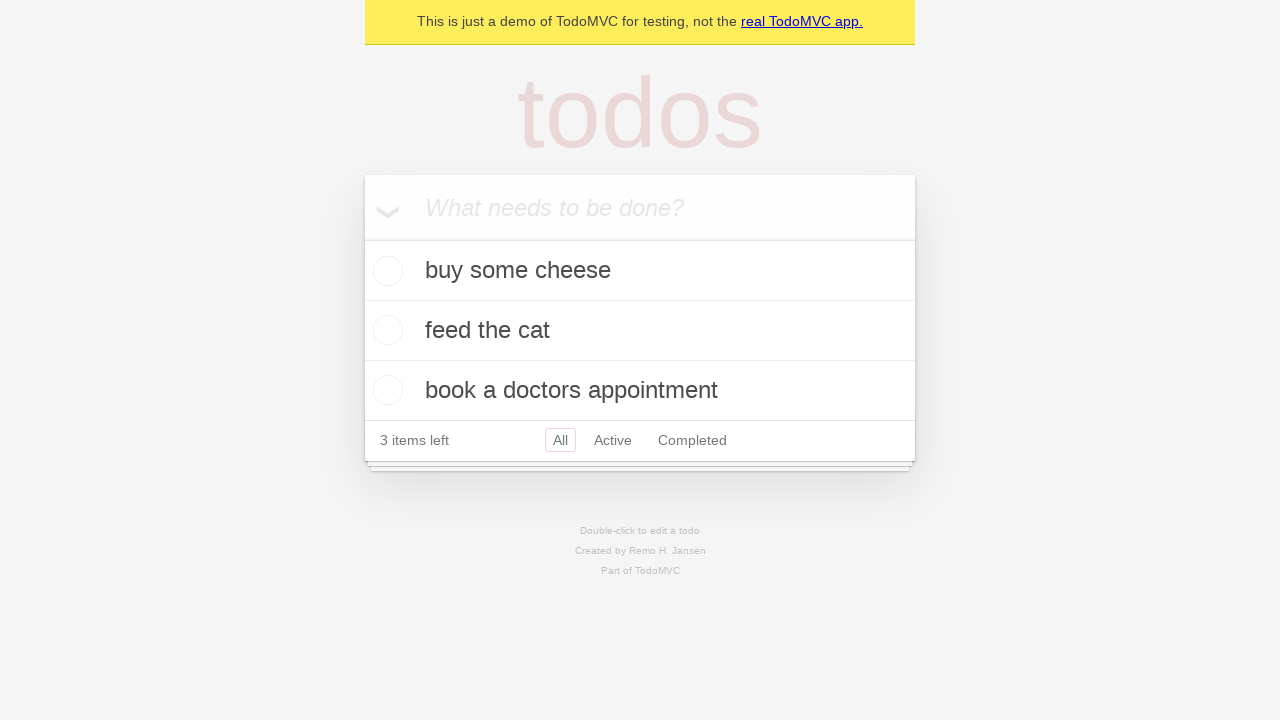

Waited for all 3 todos to appear
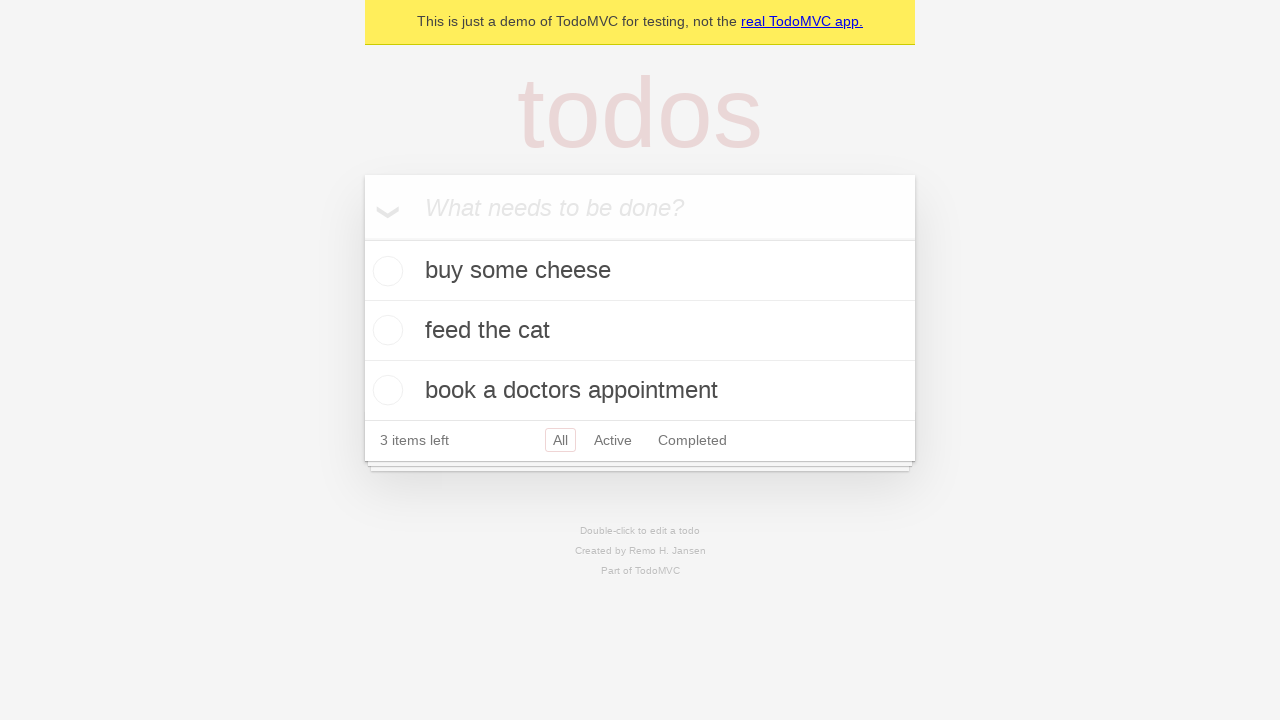

Double-clicked second todo item to enter edit mode at (640, 331) on [data-testid='todo-item'] >> nth=1
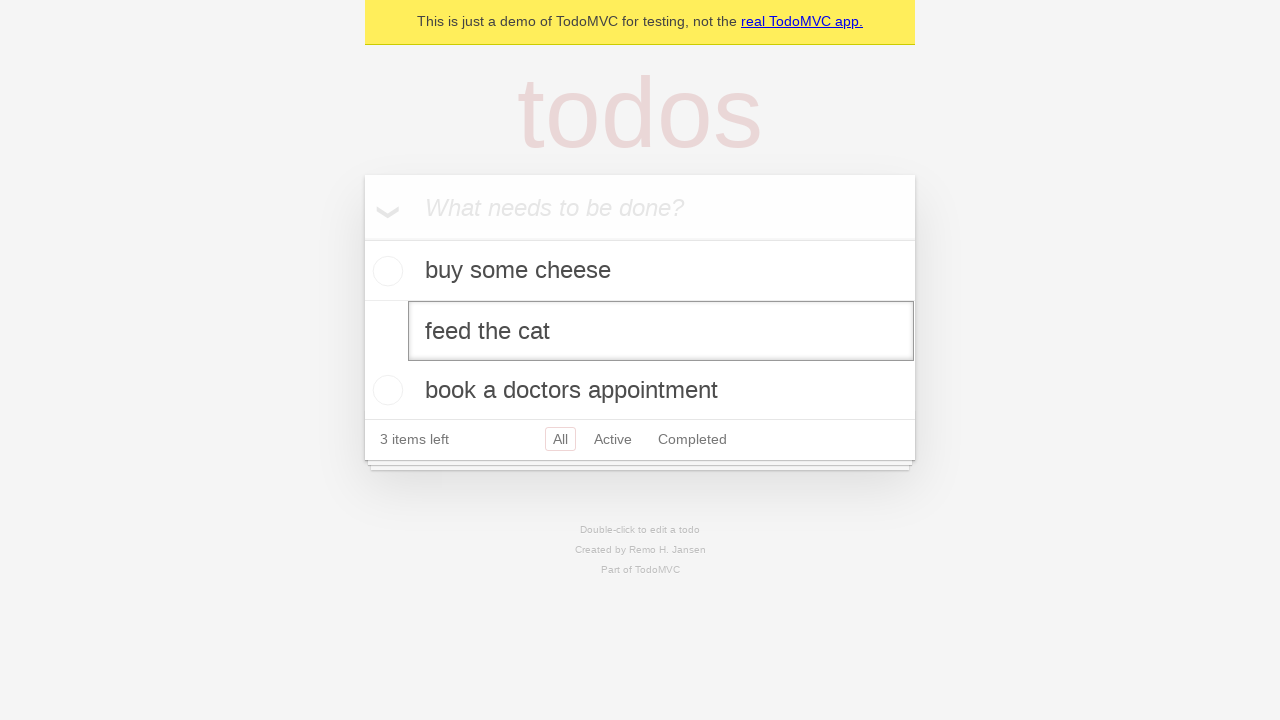

Filled edit input with new text 'buy some sausages' on [data-testid='todo-item'] >> nth=1 >> internal:role=textbox[name="Edit"i]
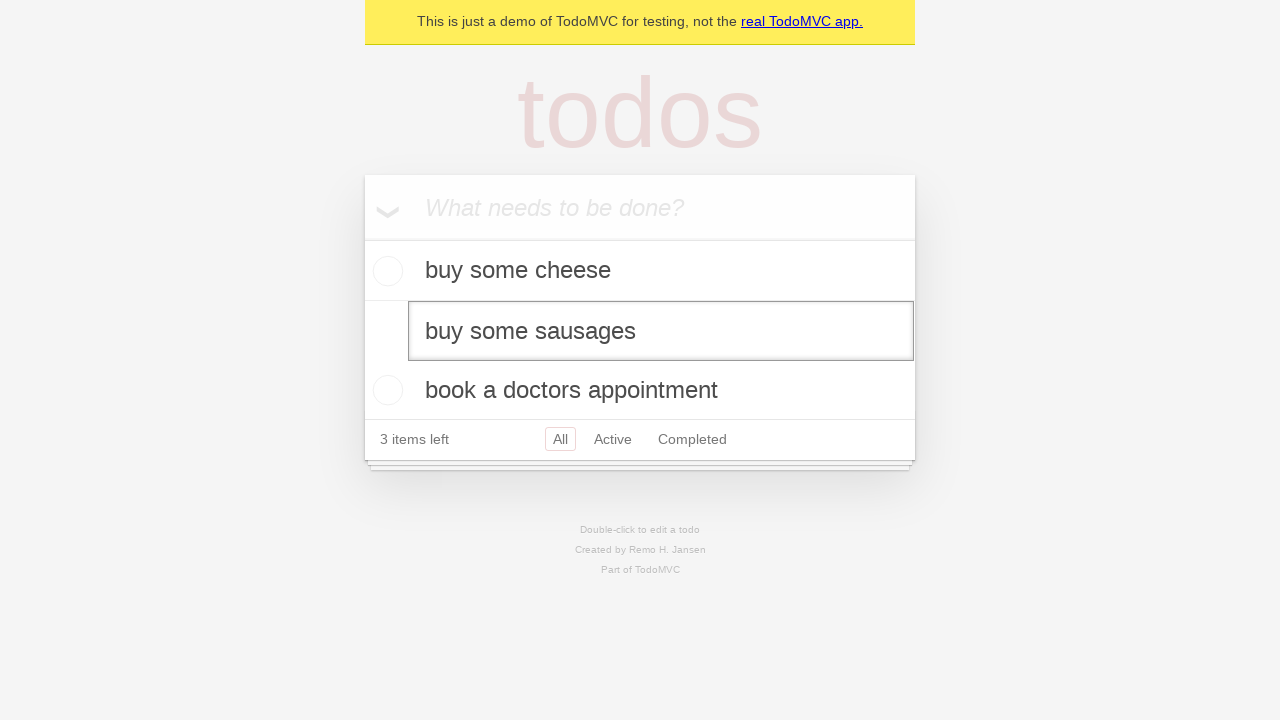

Dispatched blur event to save edit changes
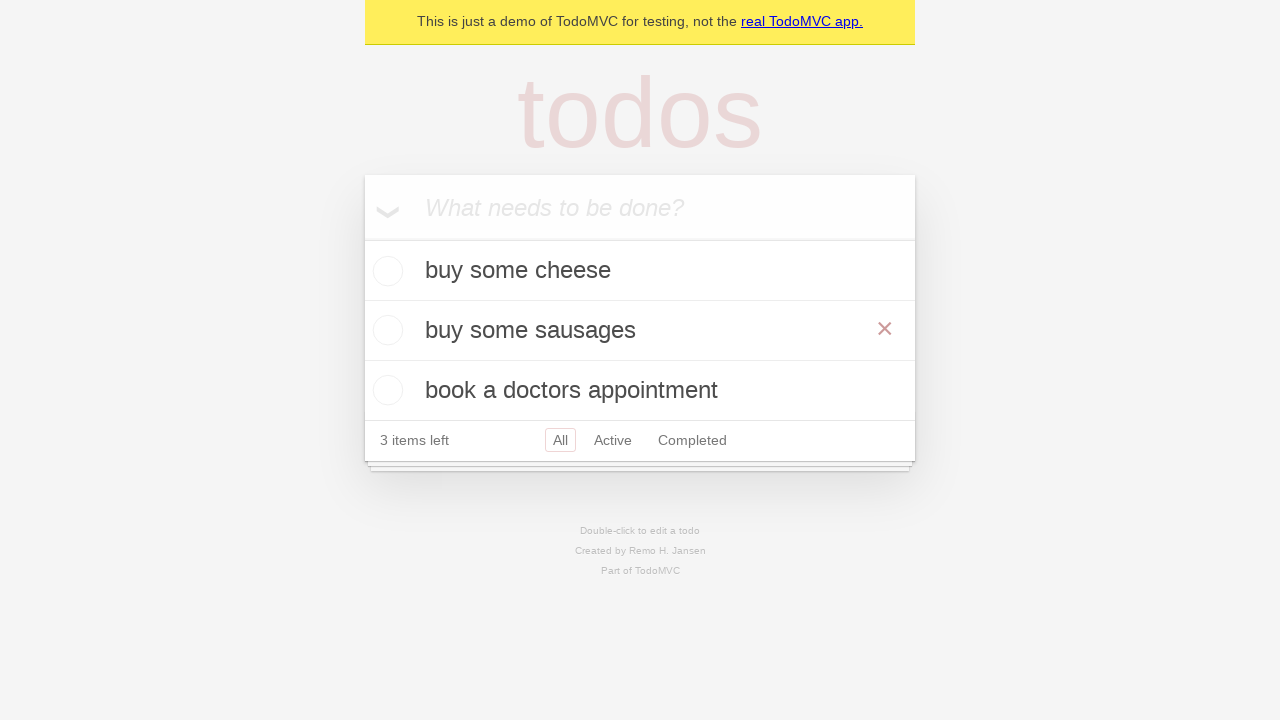

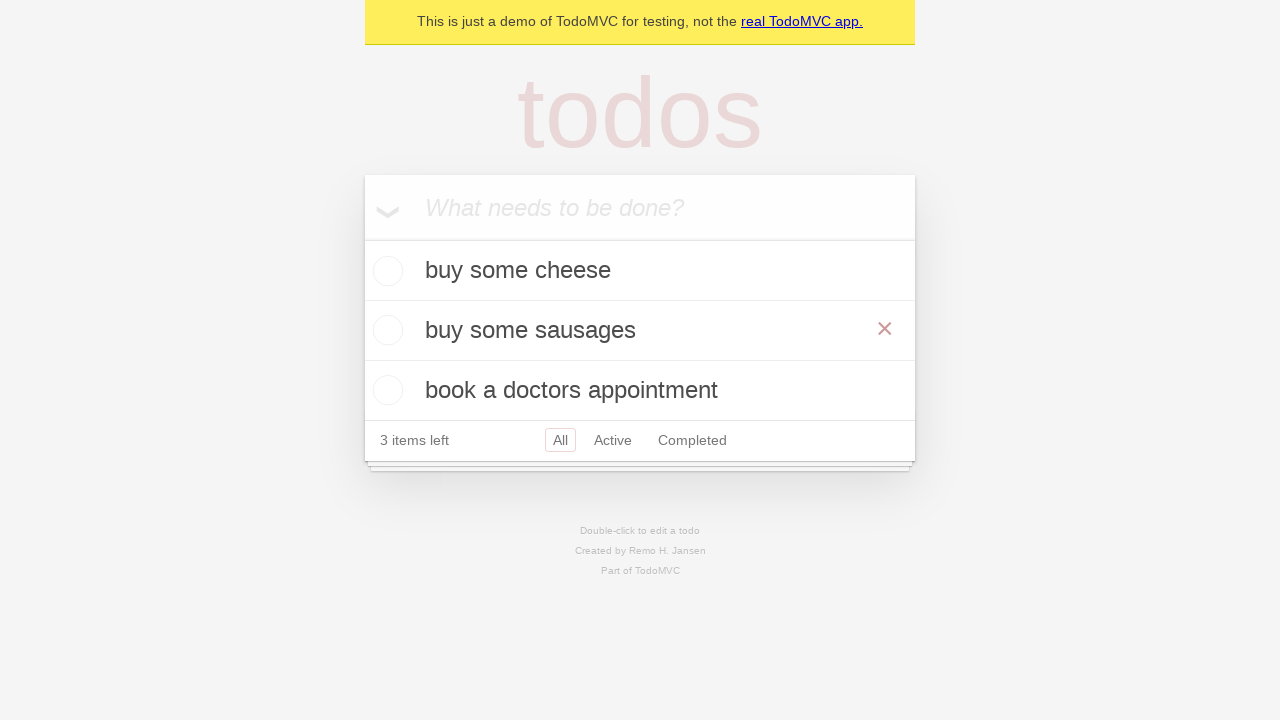